Tests clicking a verify button with explicit wait and checking for success message

Starting URL: https://suninjuly.github.io/wait2.html

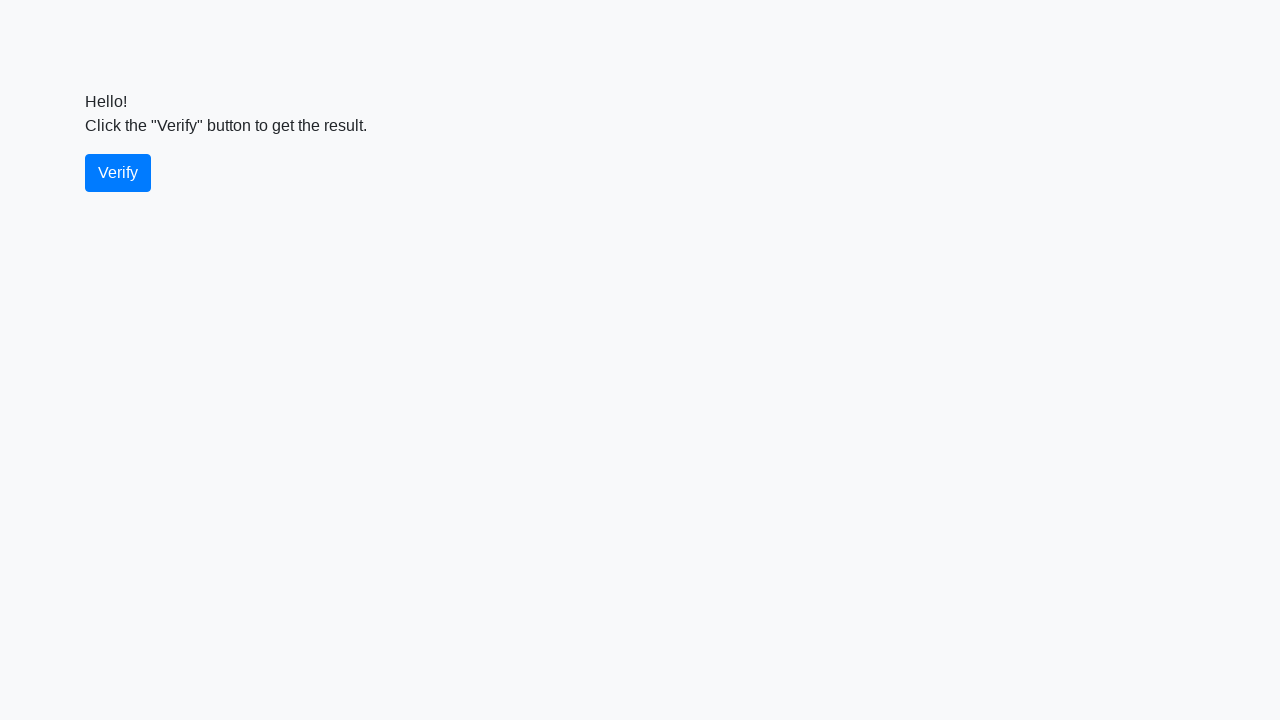

Waited for verify button to be visible
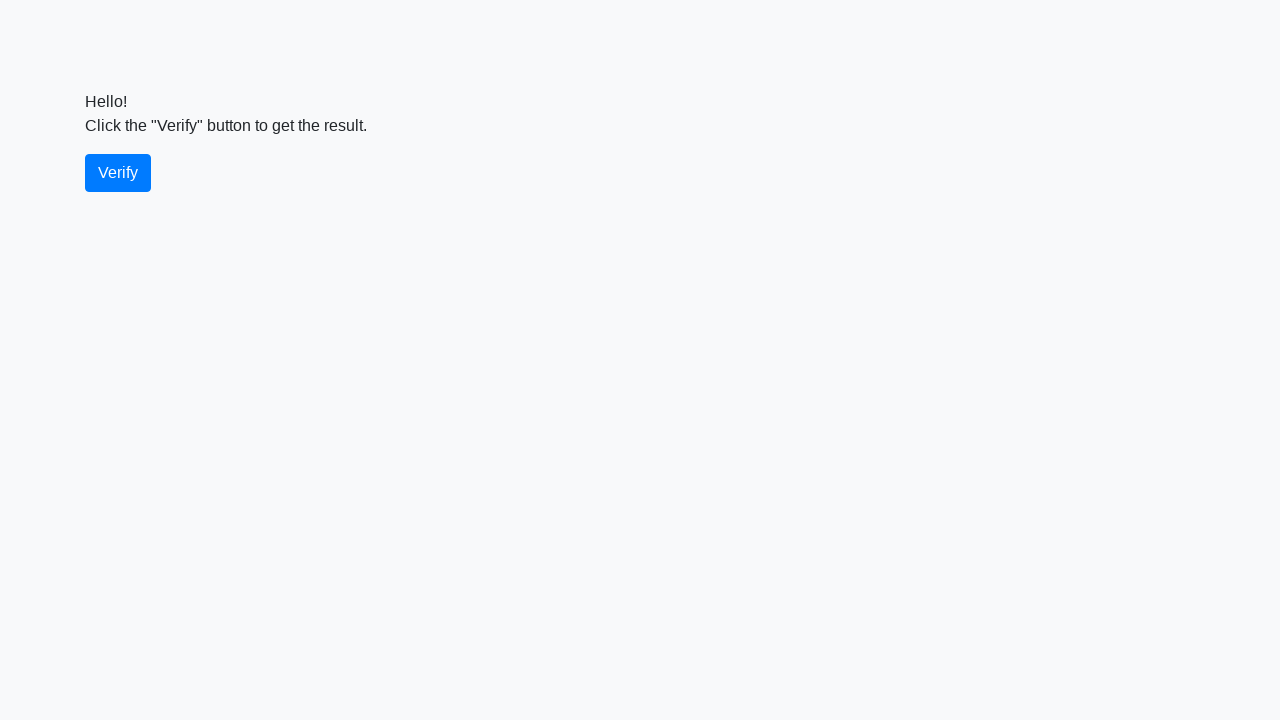

Clicked the verify button at (118, 173) on #verify
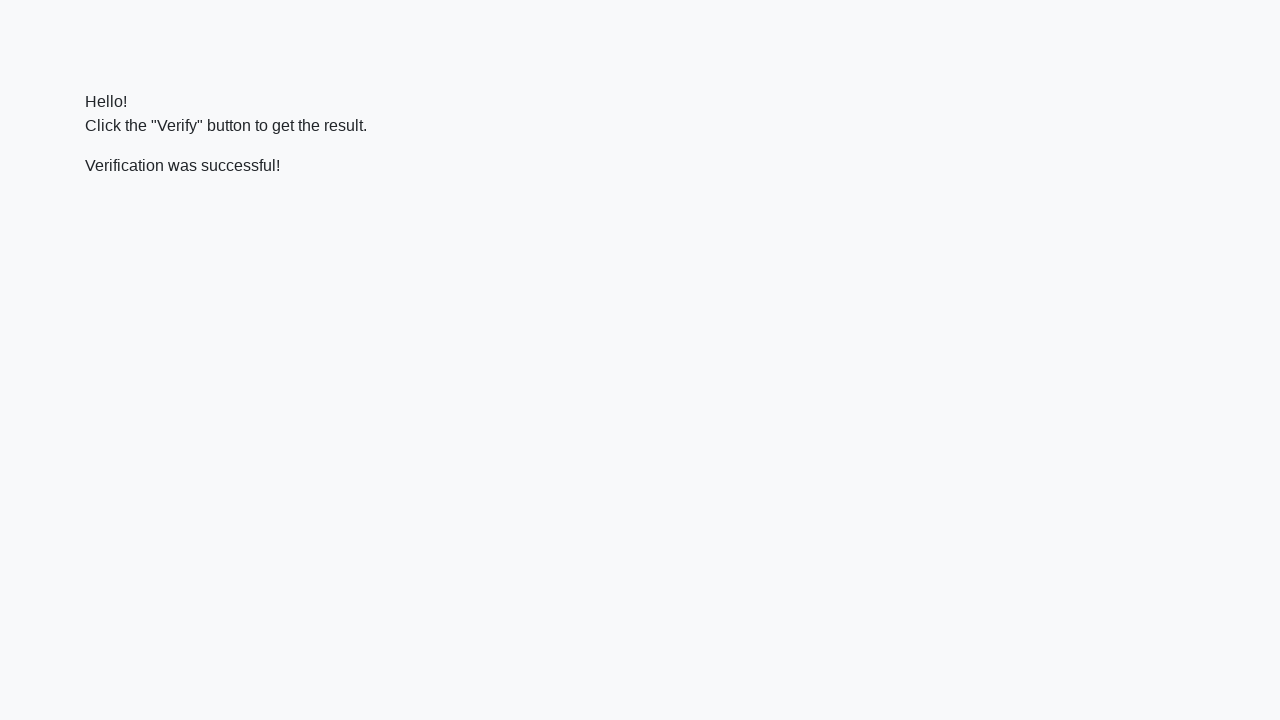

Waited for verification success message to appear
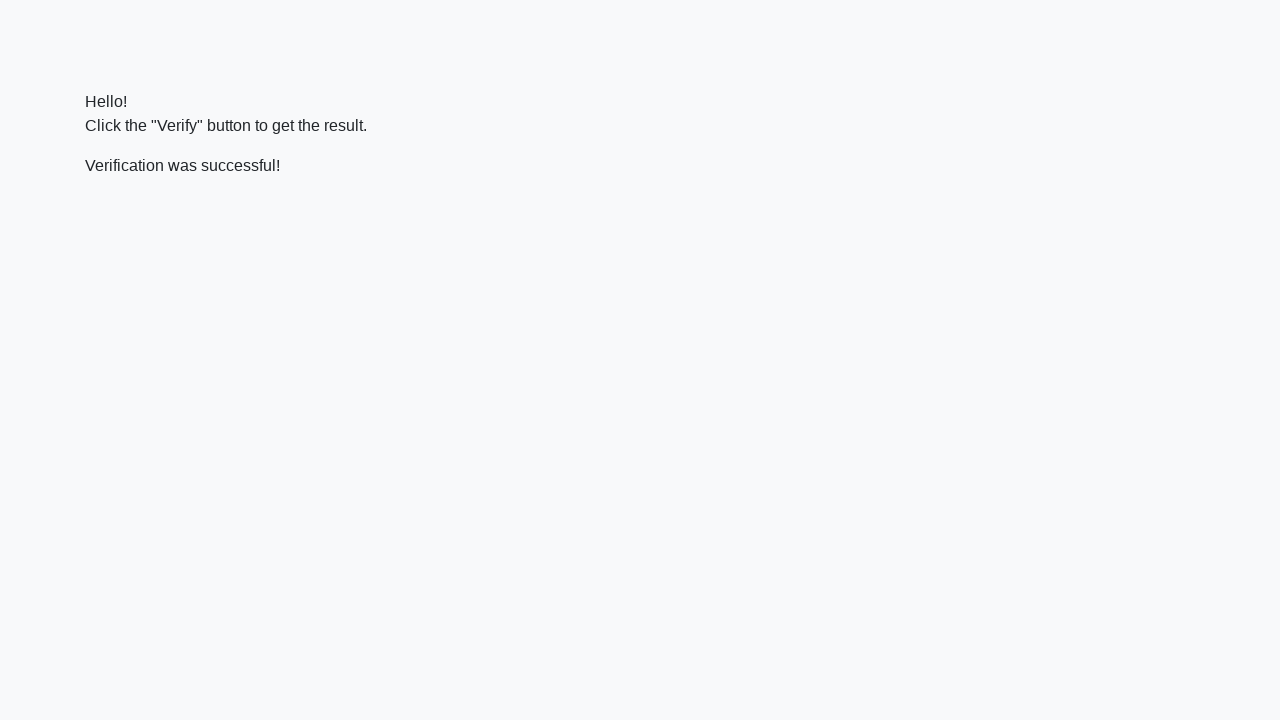

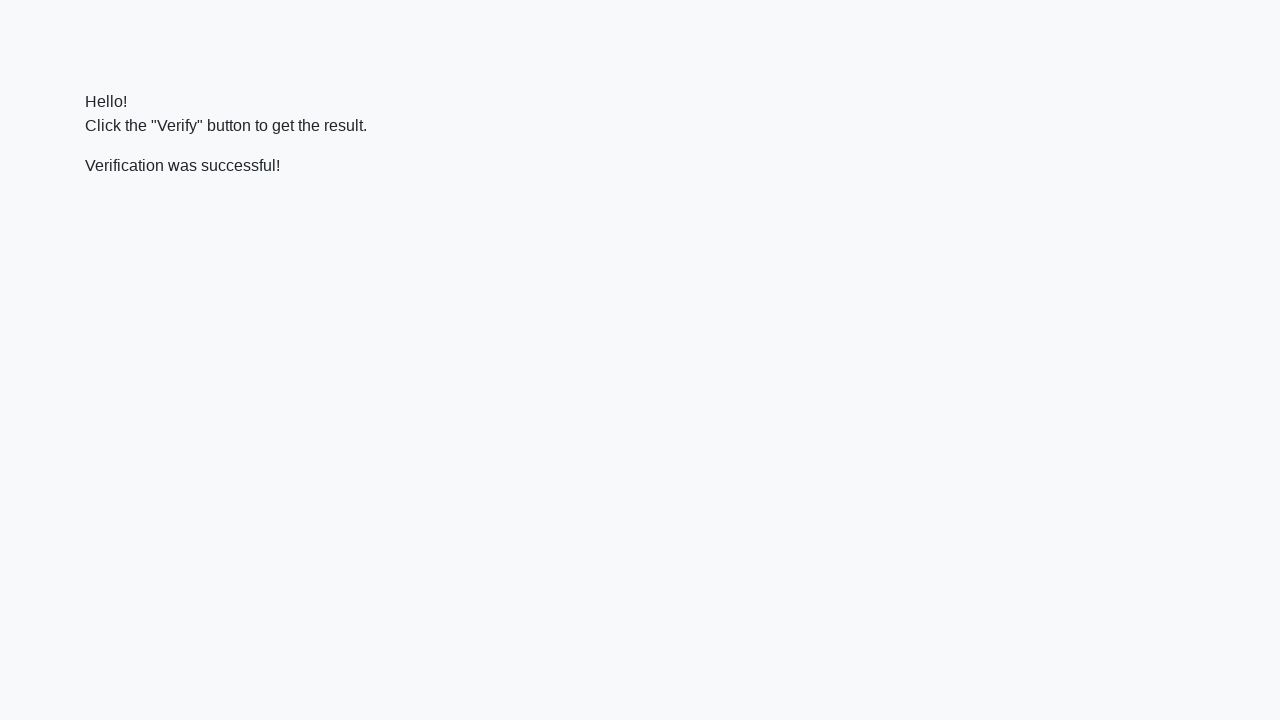